Tests selecting multiple non-consecutive list items using keyboard modifier for multi-selection

Starting URL: https://automationfc.github.io/jquery-selectable/

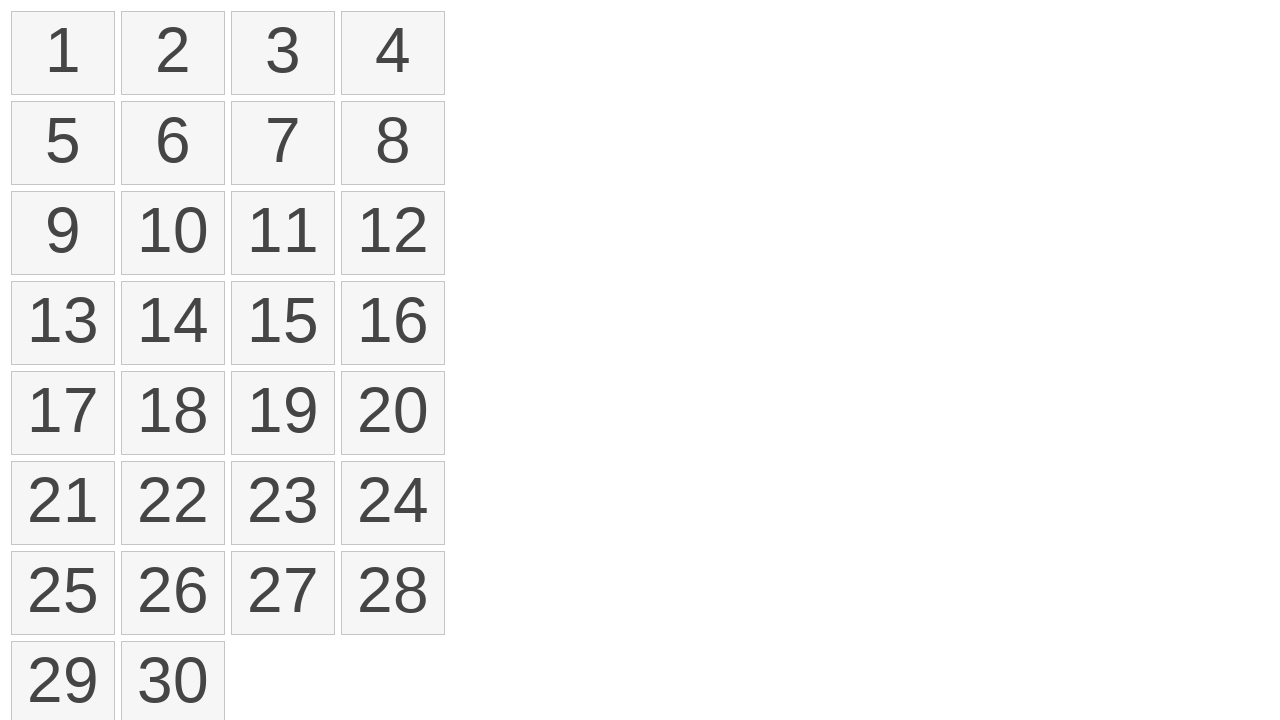

Located all selectable list items
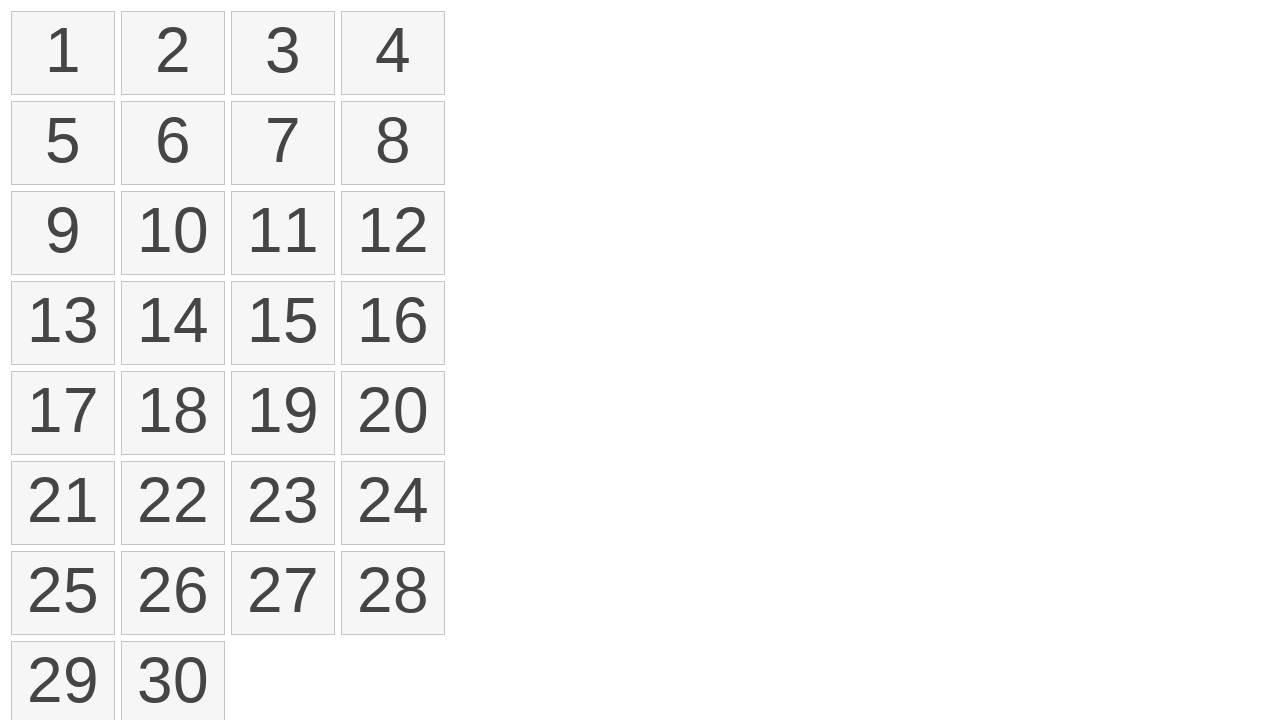

Pressed Control key to enable multi-selection mode
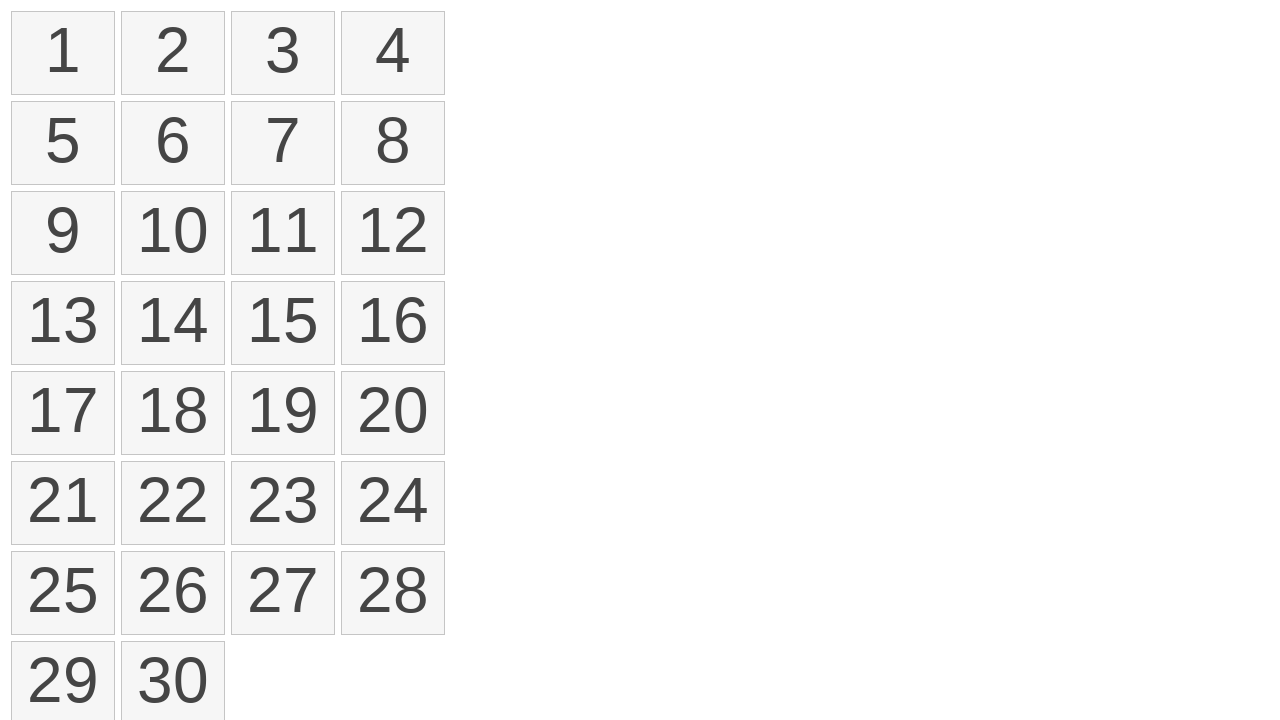

Clicked item at index 1 while holding Control at (173, 53) on ol#selectable li >> nth=1
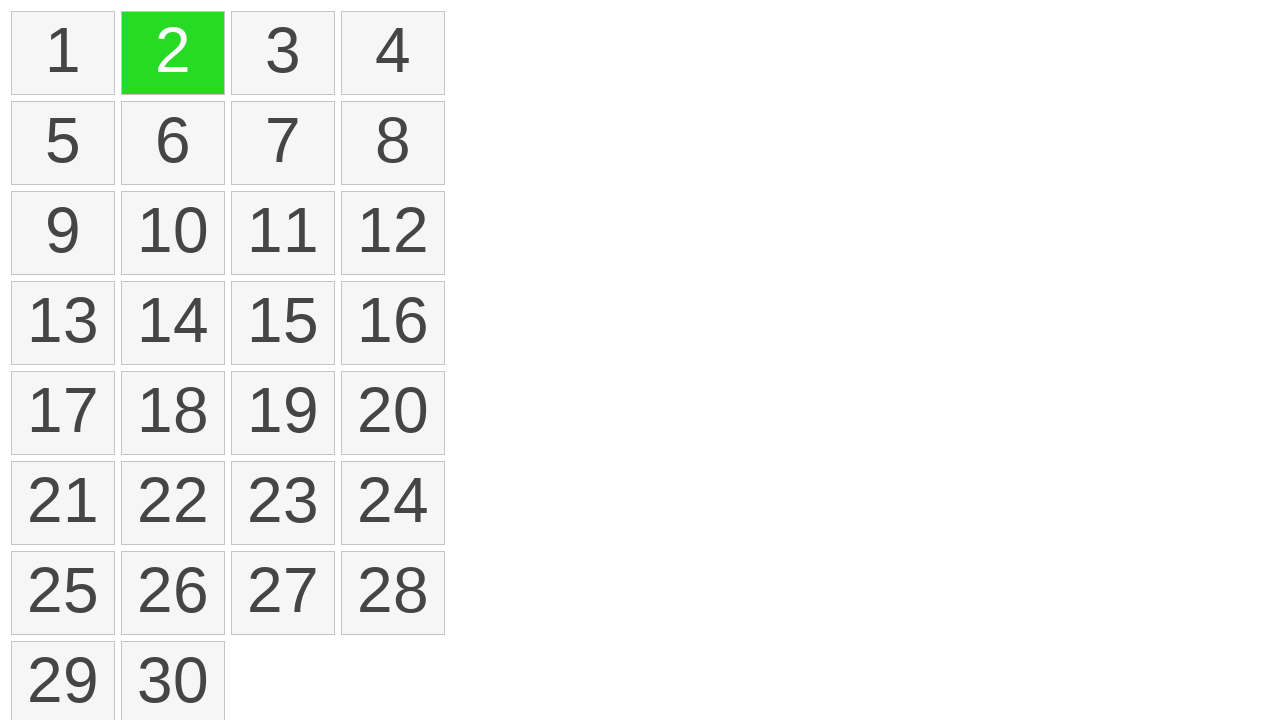

Clicked item at index 3 while holding Control at (393, 53) on ol#selectable li >> nth=3
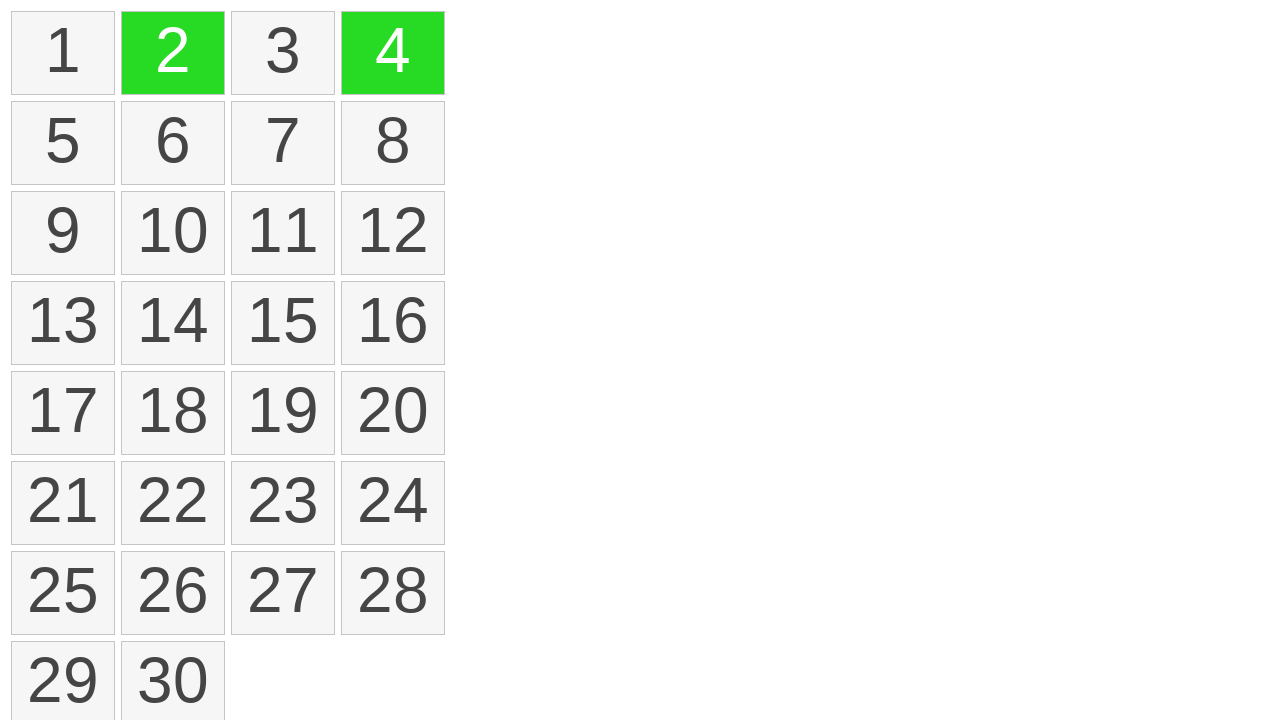

Clicked item at index 6 while holding Control at (283, 143) on ol#selectable li >> nth=6
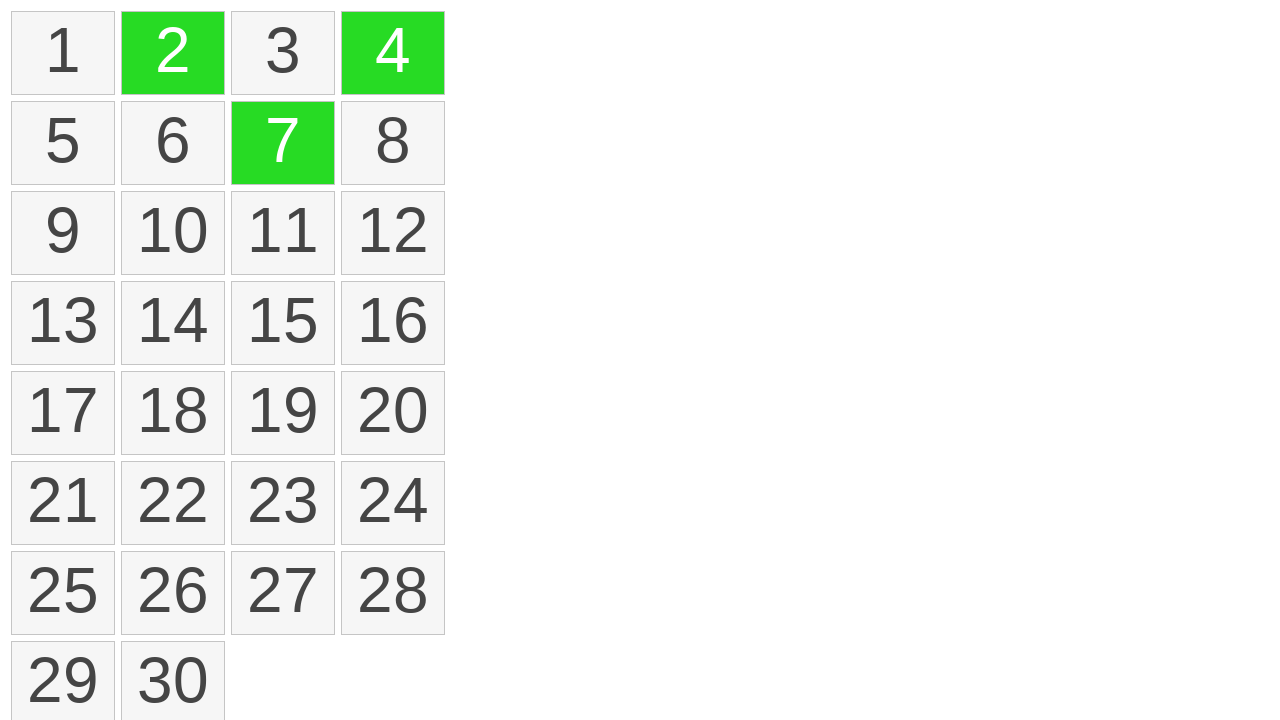

Clicked item at index 11 while holding Control at (393, 233) on ol#selectable li >> nth=11
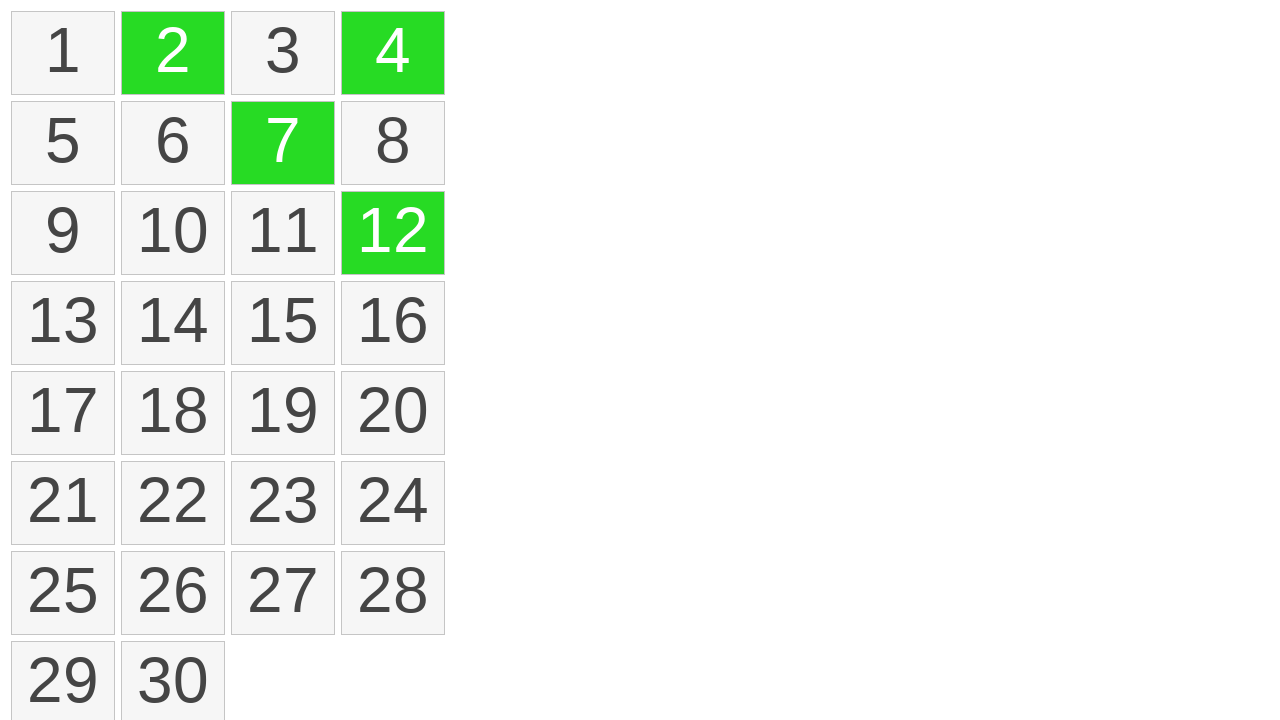

Released Control key to exit multi-selection mode
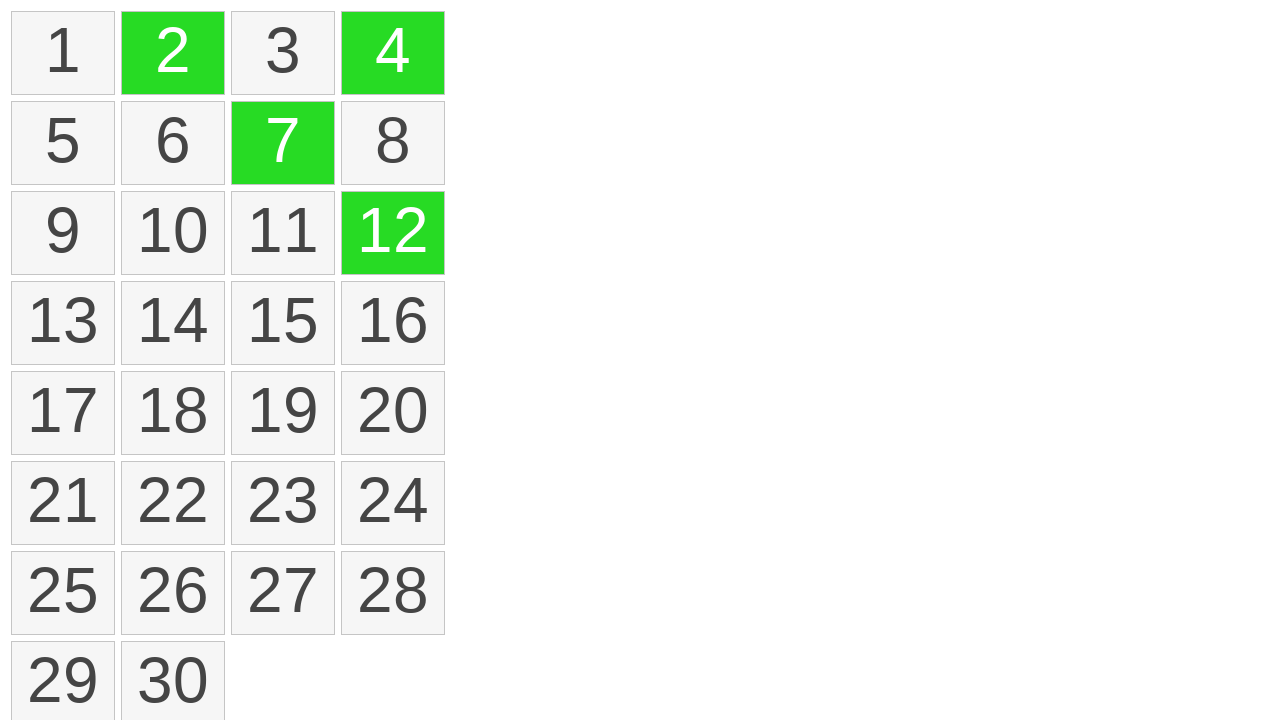

Verified item at index 1 has 'ui-selected' class
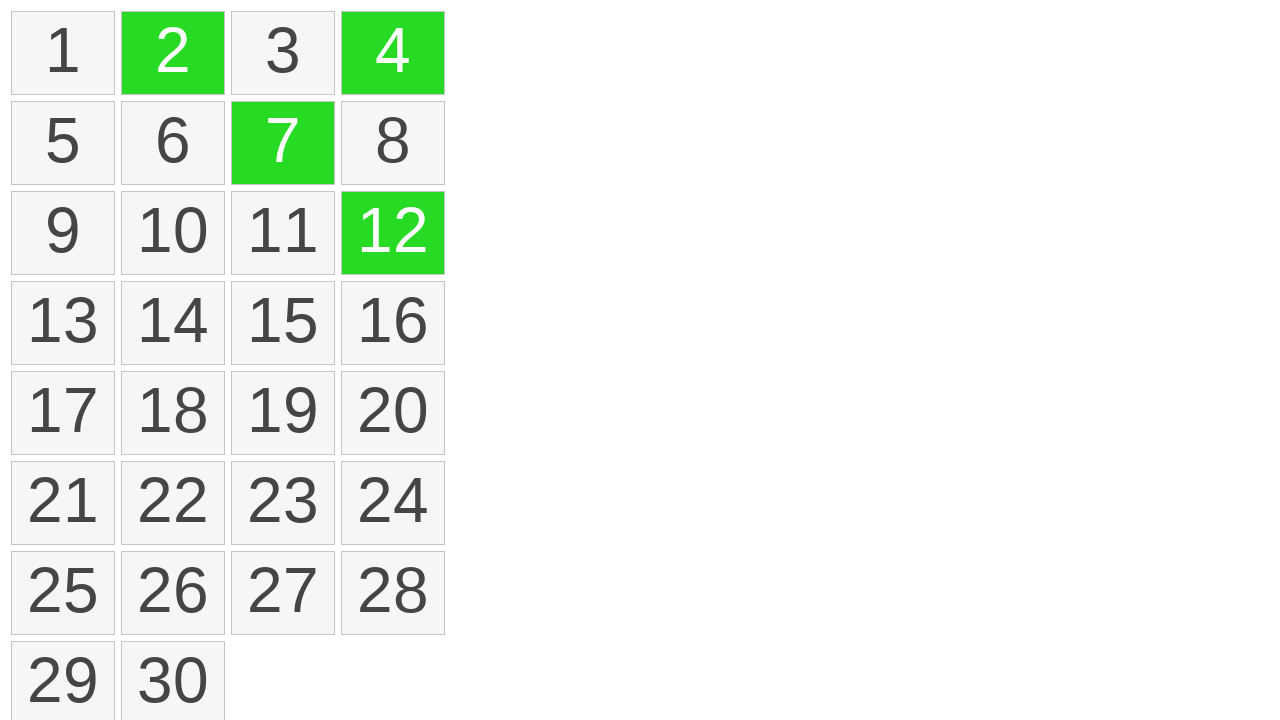

Verified item at index 3 has 'ui-selected' class
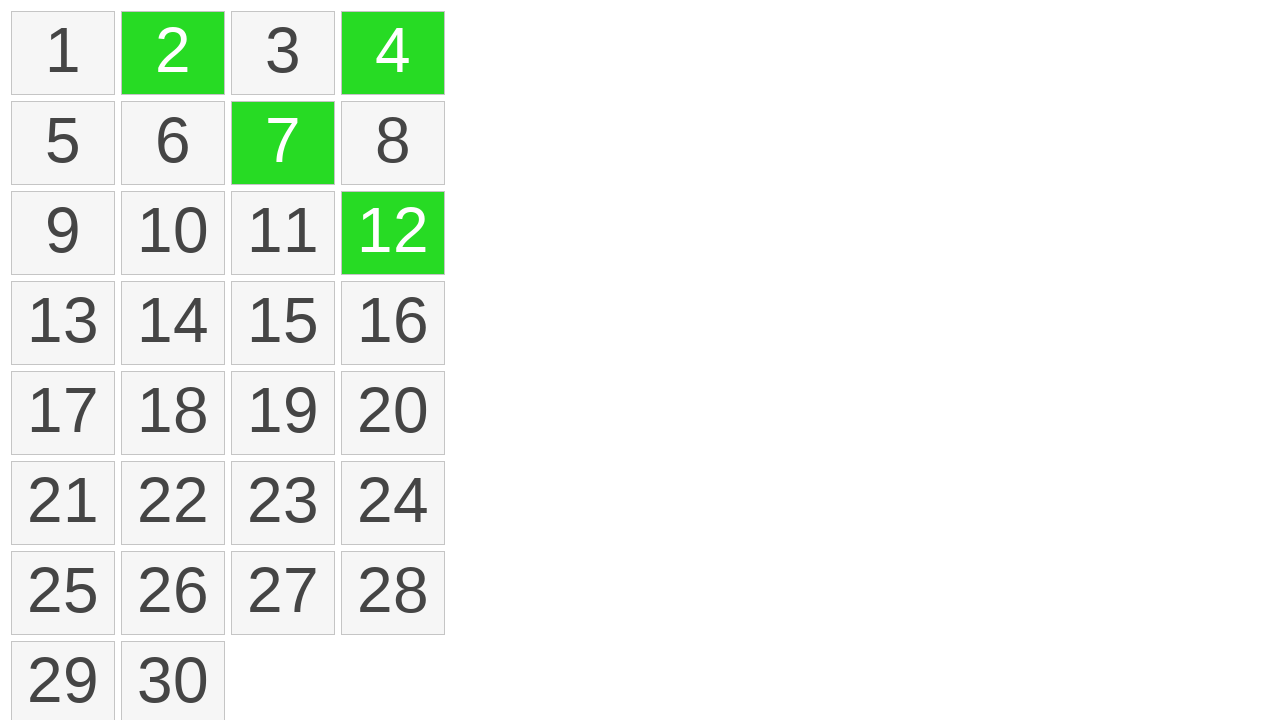

Verified item at index 6 has 'ui-selected' class
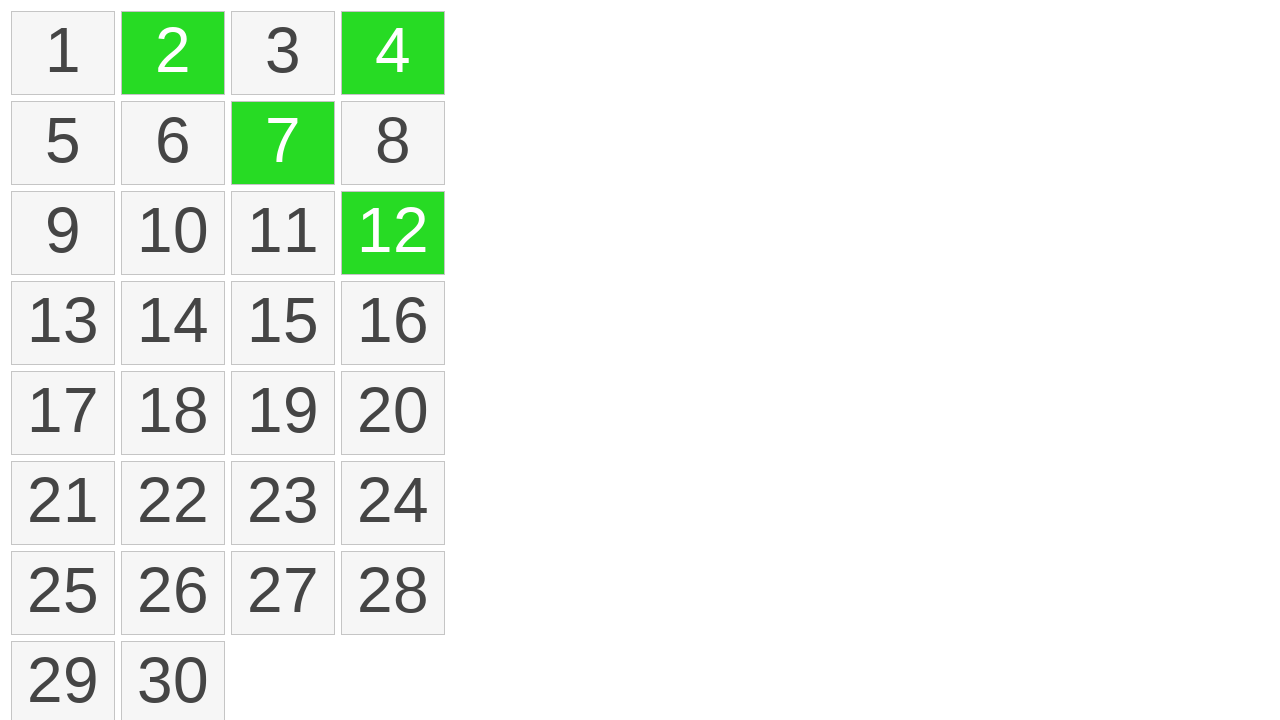

Verified item at index 11 has 'ui-selected' class
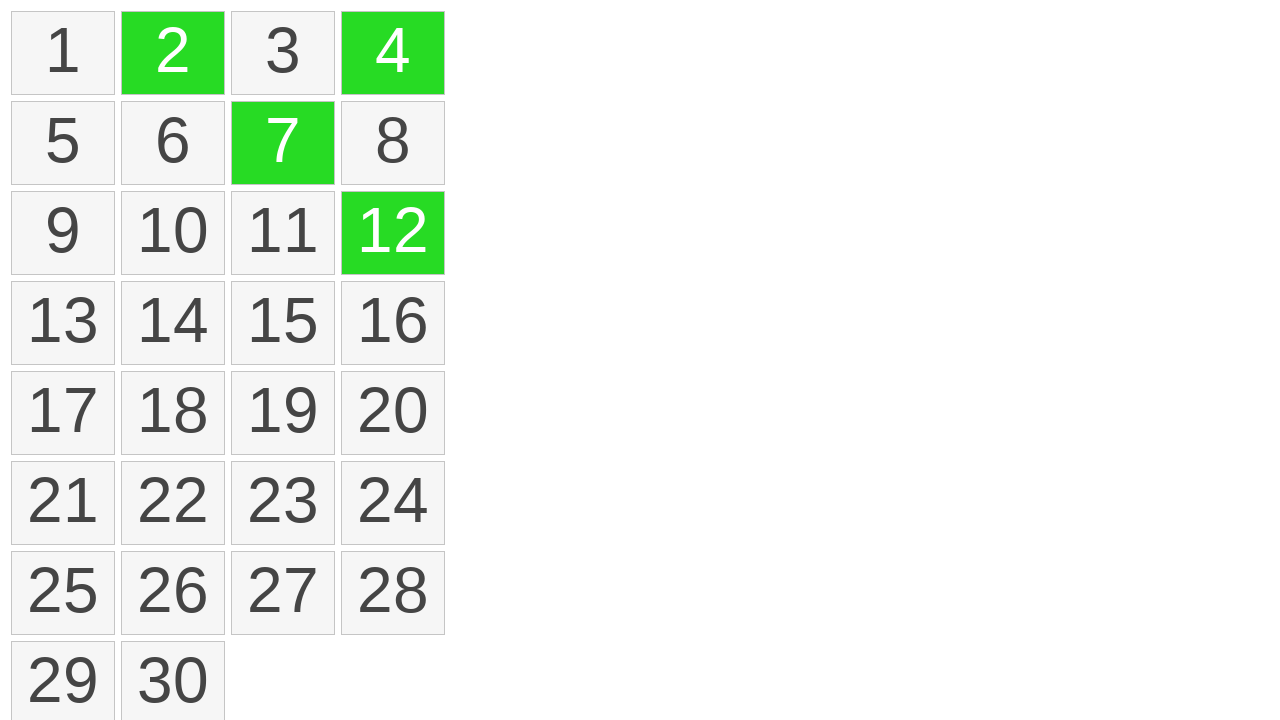

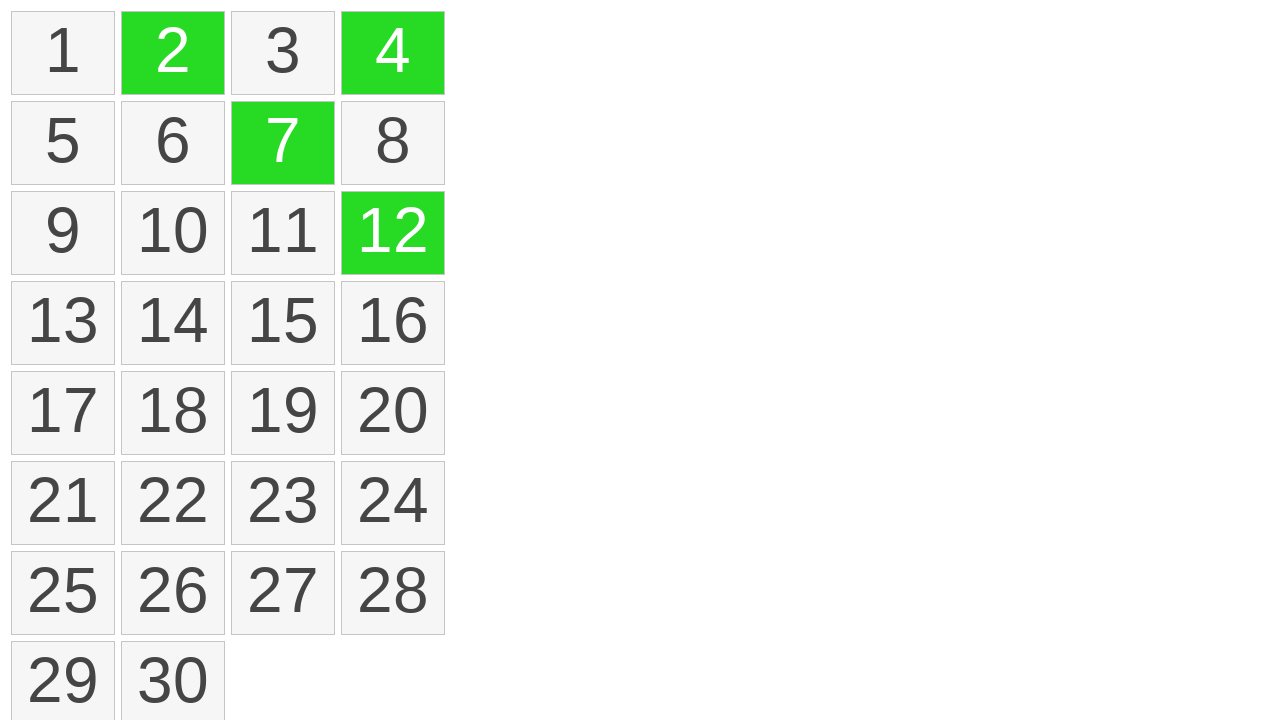